Hovers over the Technologies dropdown menu item in the navigation

Starting URL: https://www.tranktechnologies.com/

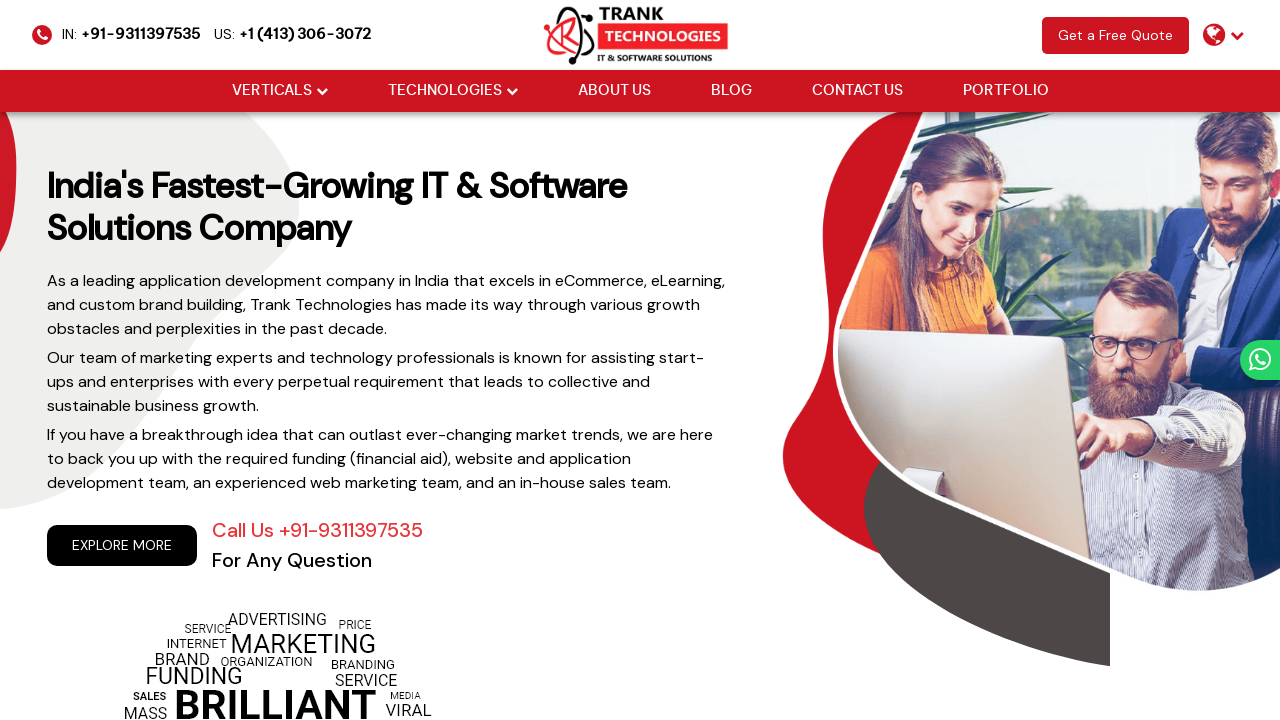

Navigated to https://www.tranktechnologies.com/
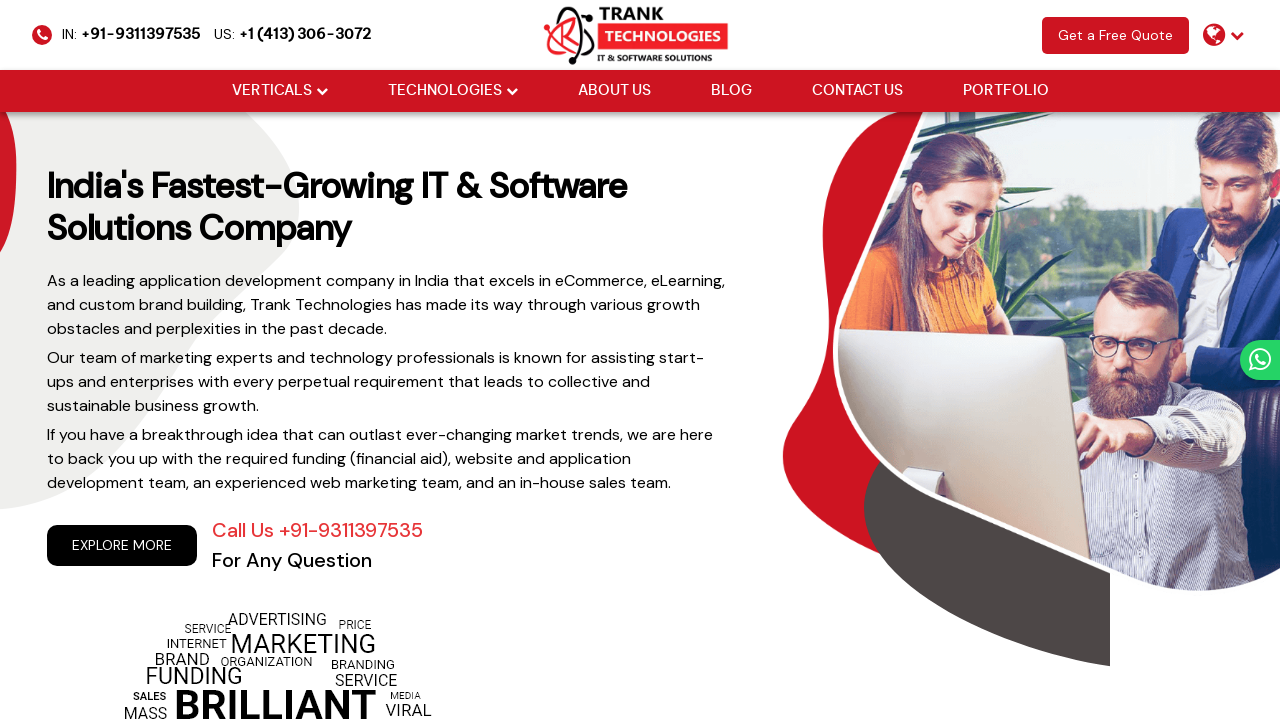

Hovered over Technologies dropdown menu item in navigation at (444, 91) on xpath=//li[@class='drop_down']//a[@href='#'][normalize-space()='Technologies']
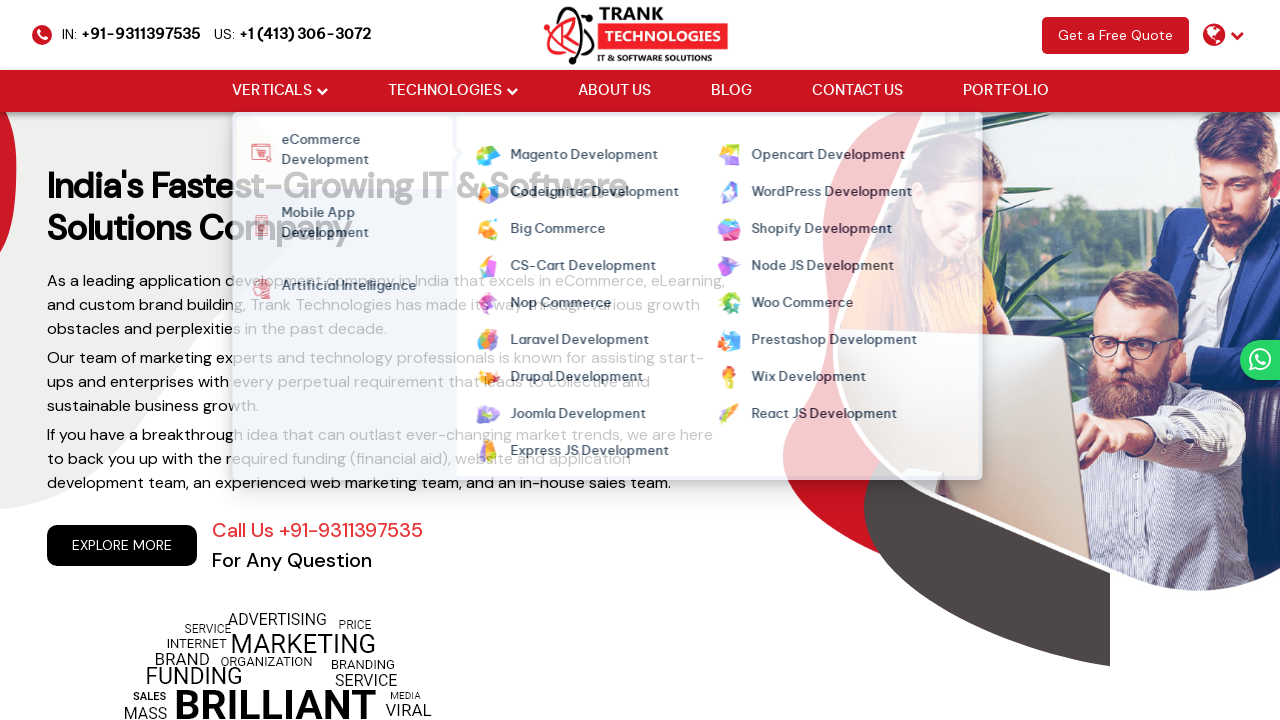

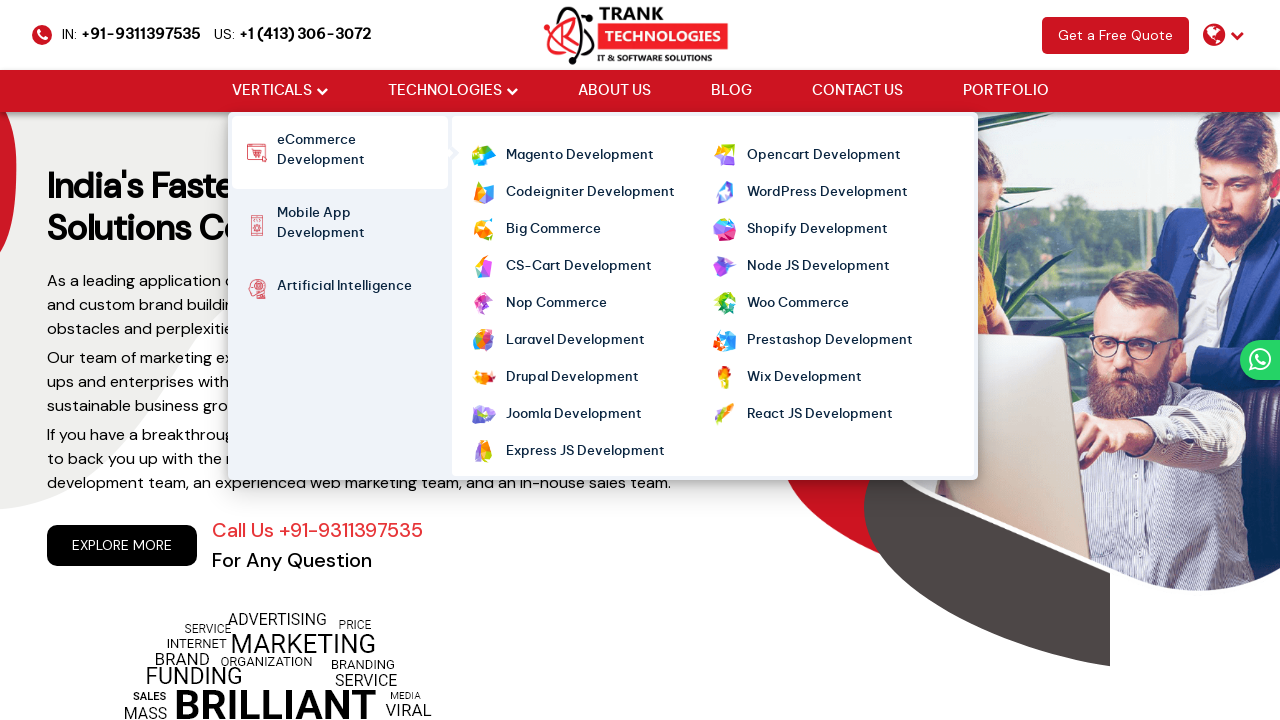